Tests the Old Style Select Menu by selecting options by visible text and by value, then verifying the final selected option is "Purple"

Starting URL: https://demoqa.com/select-menu

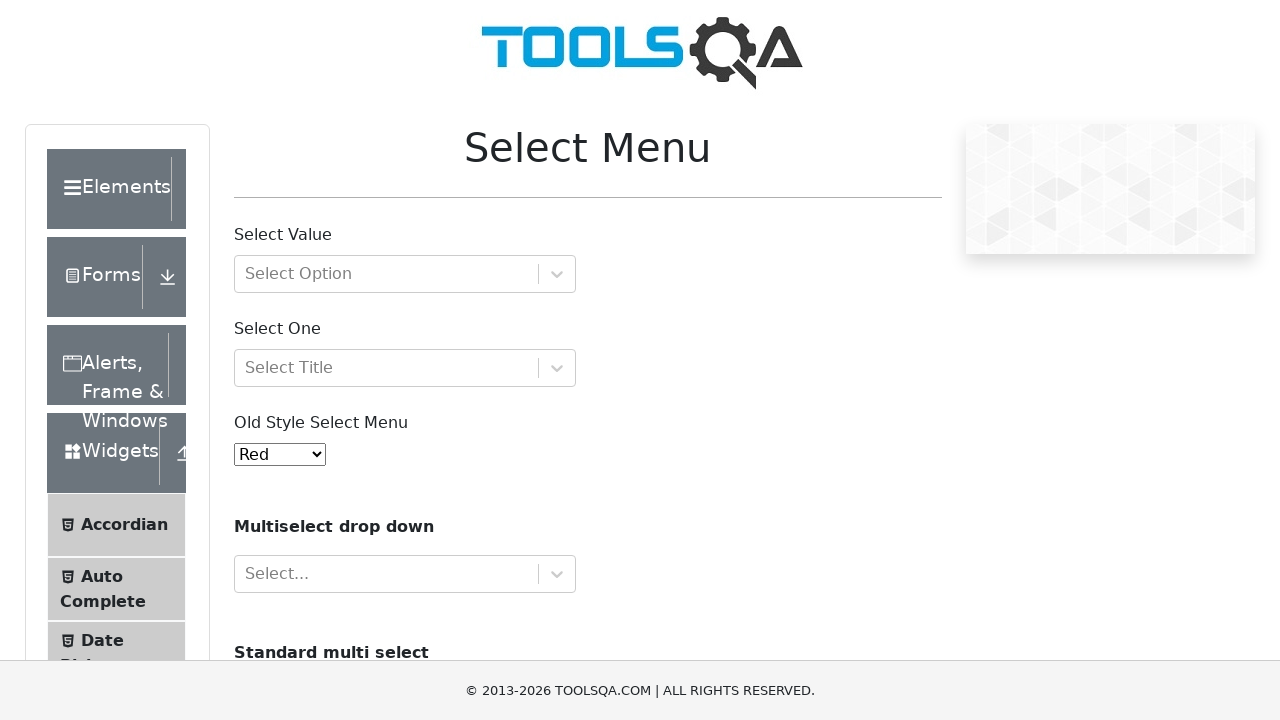

Selected 'Green' option by visible text from the old style select menu on #oldSelectMenu
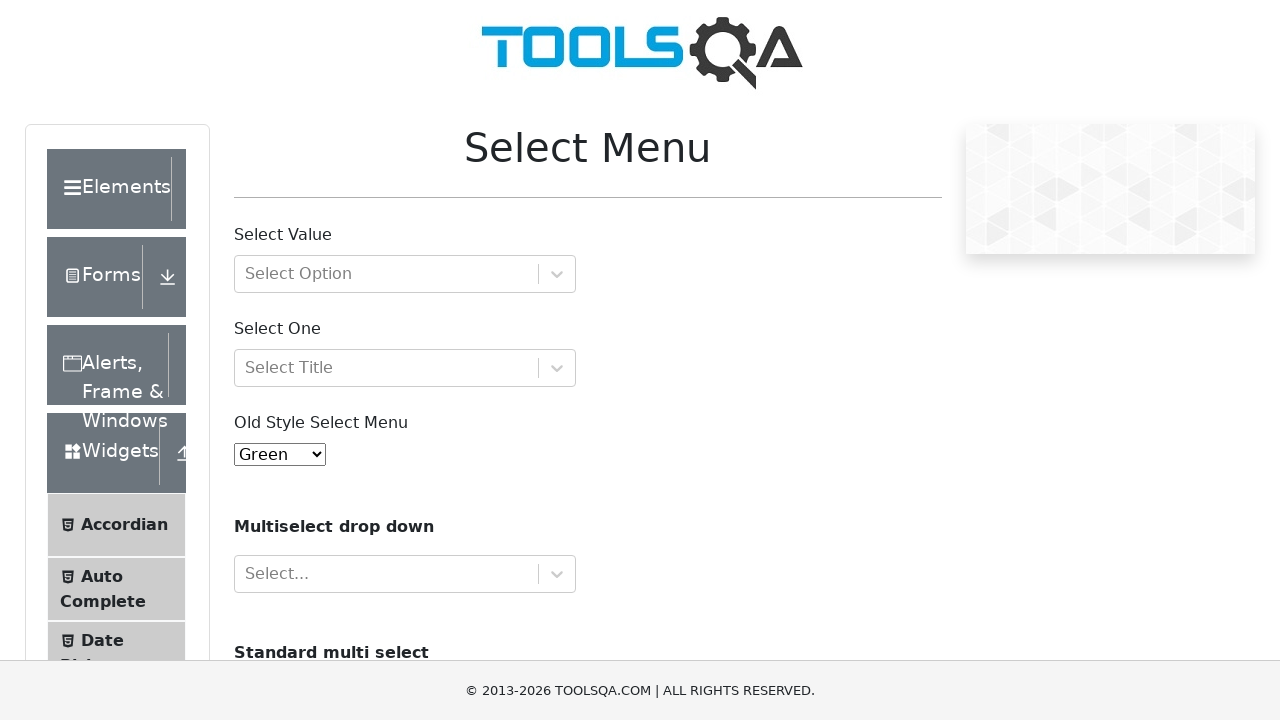

Selected option by value '4' (Purple) from the old style select menu on #oldSelectMenu
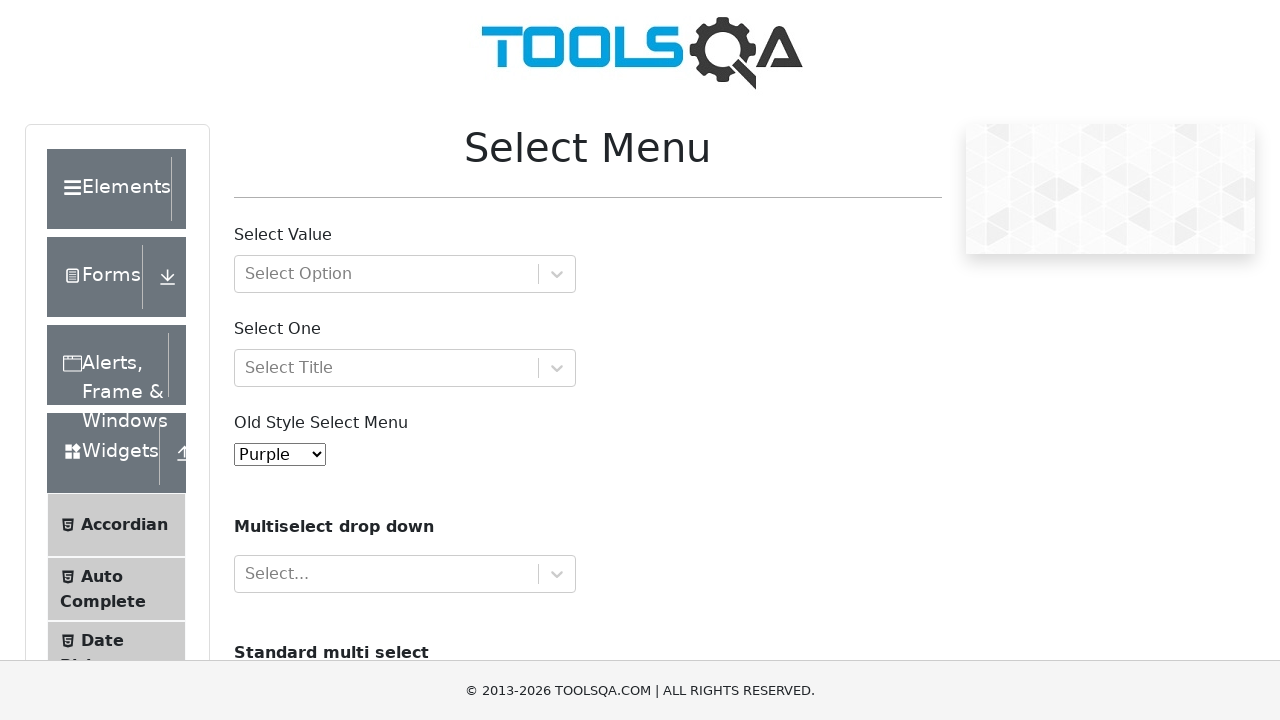

Located the currently selected option element
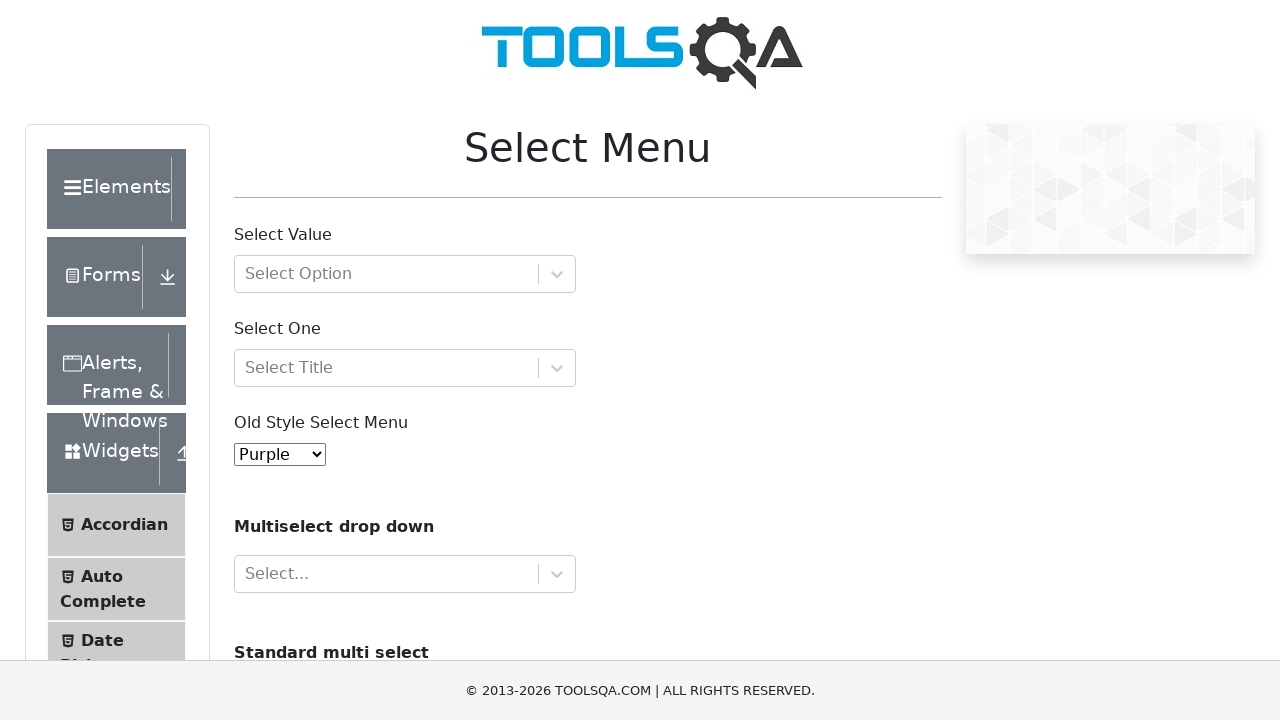

Verified that 'Purple' is the selected option
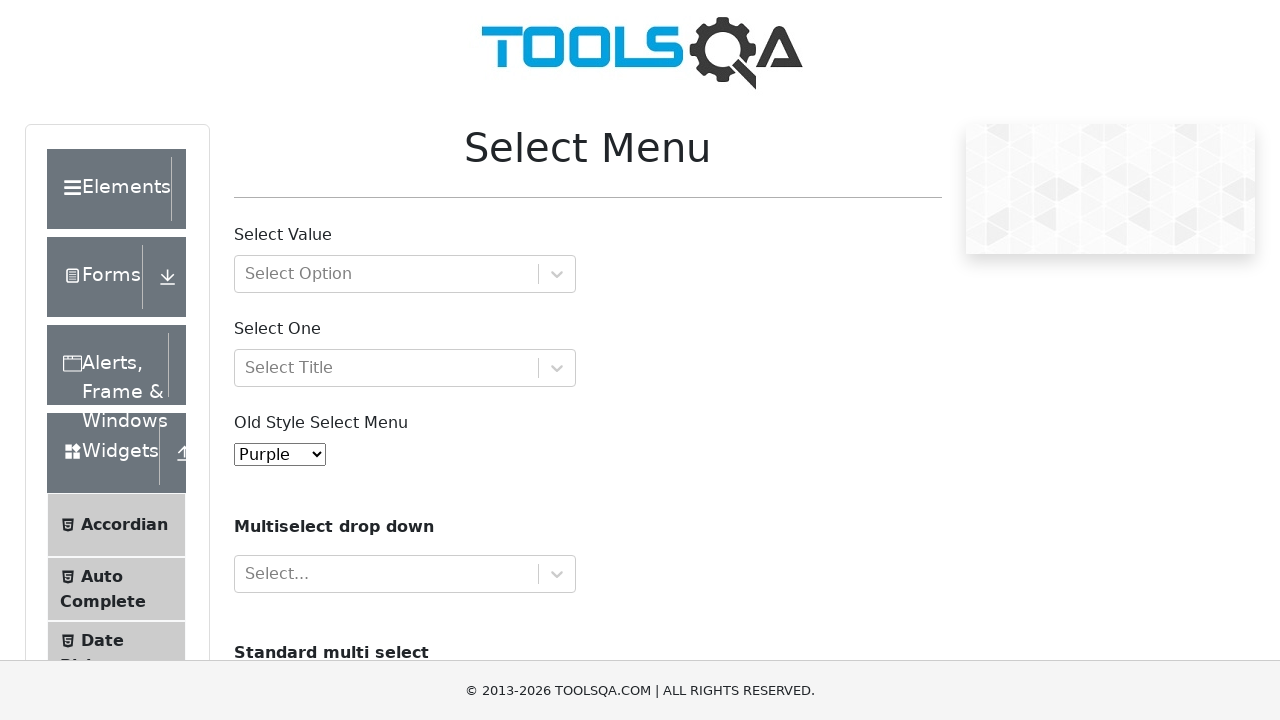

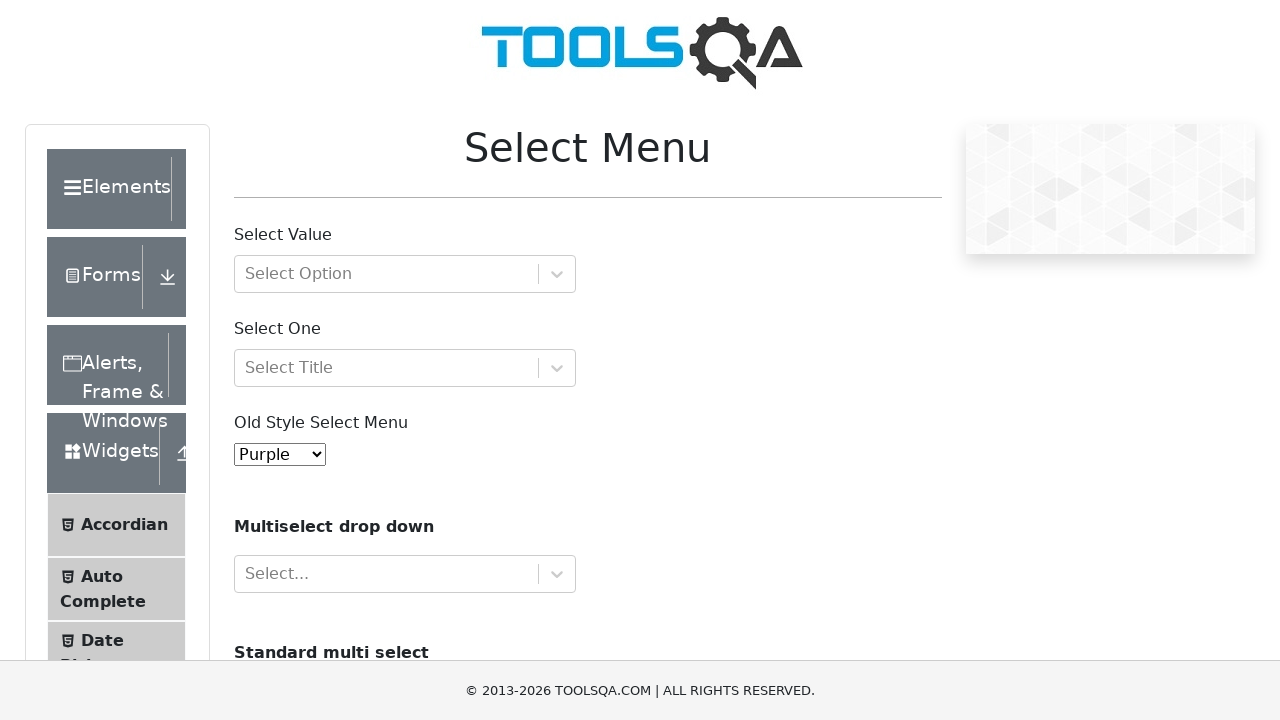